Tests clicking on Samsung Galaxy S7 and verifying its price

Starting URL: https://www.demoblaze.com/

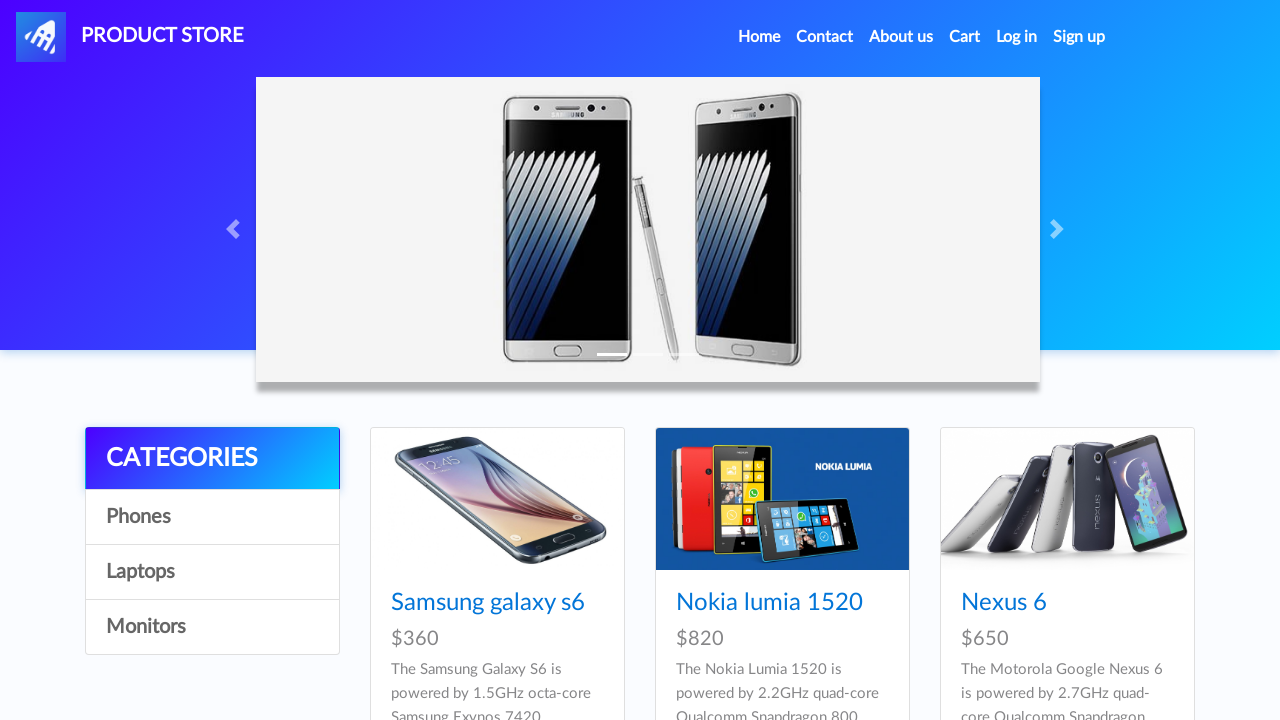

Clicked on Samsung Galaxy S7 product link at (488, 361) on h4 a[href='prod.html?idp_=4']
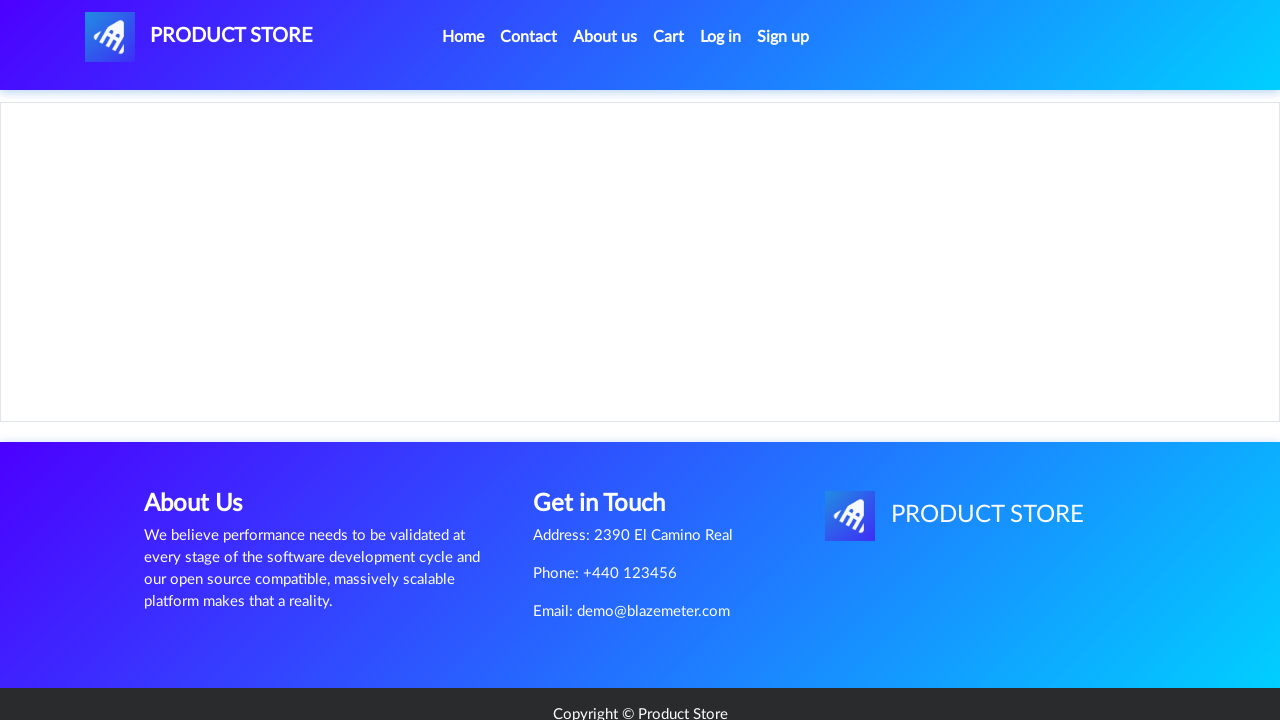

Verified Samsung Galaxy S7 price of $800 is displayed
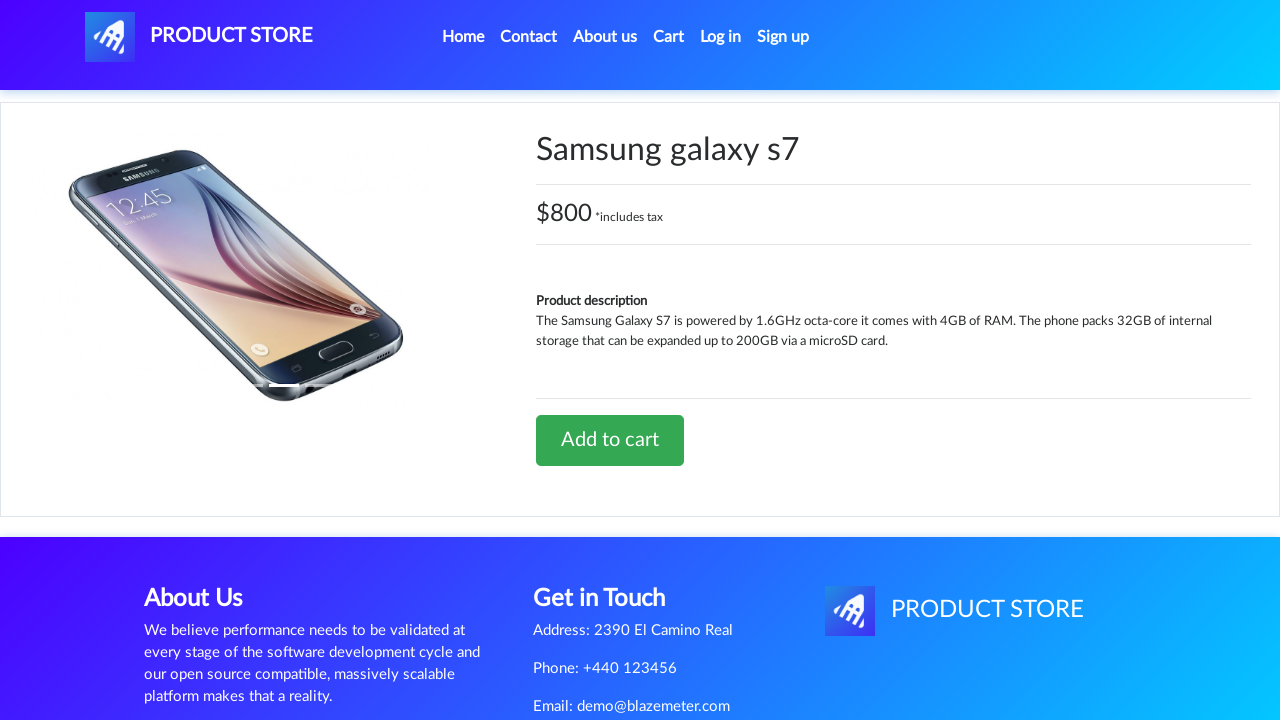

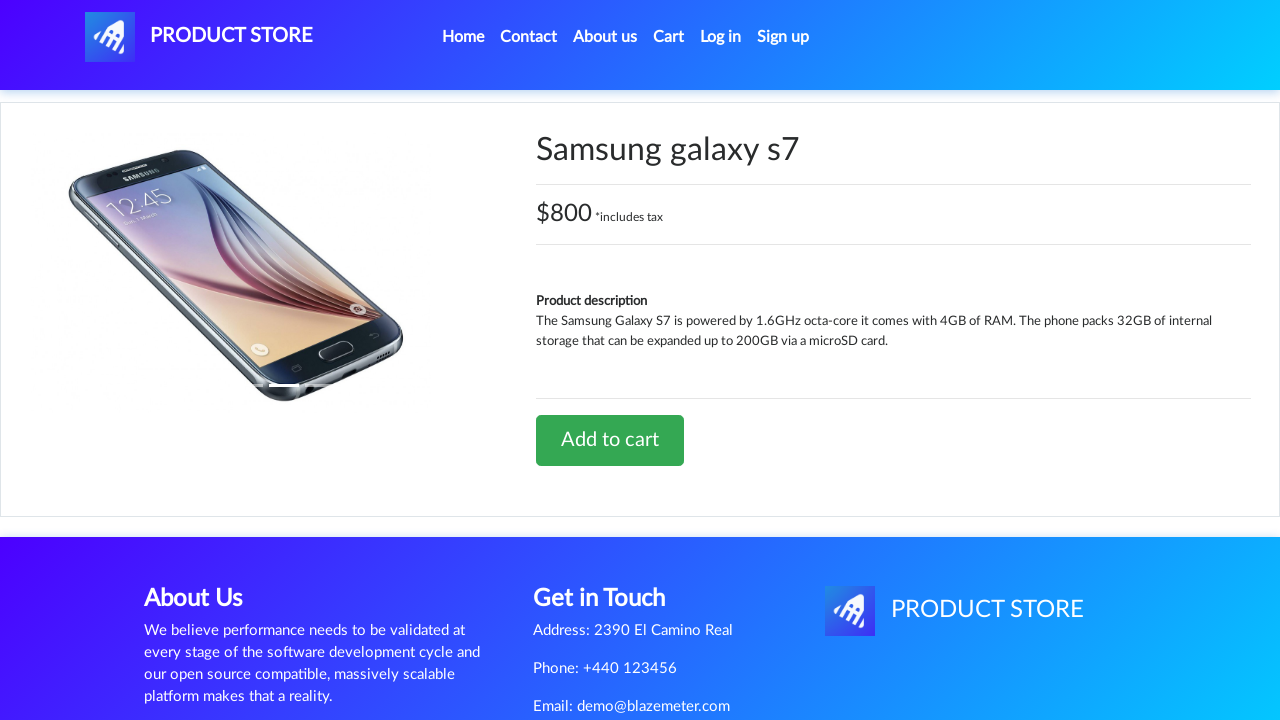